Tests drag and drop functionality by dragging a football element to two different drop zones using different drag methods, and verifies the drop was successful by checking for "Dropped!" text.

Starting URL: https://training-support.net/webelements/drag-drop

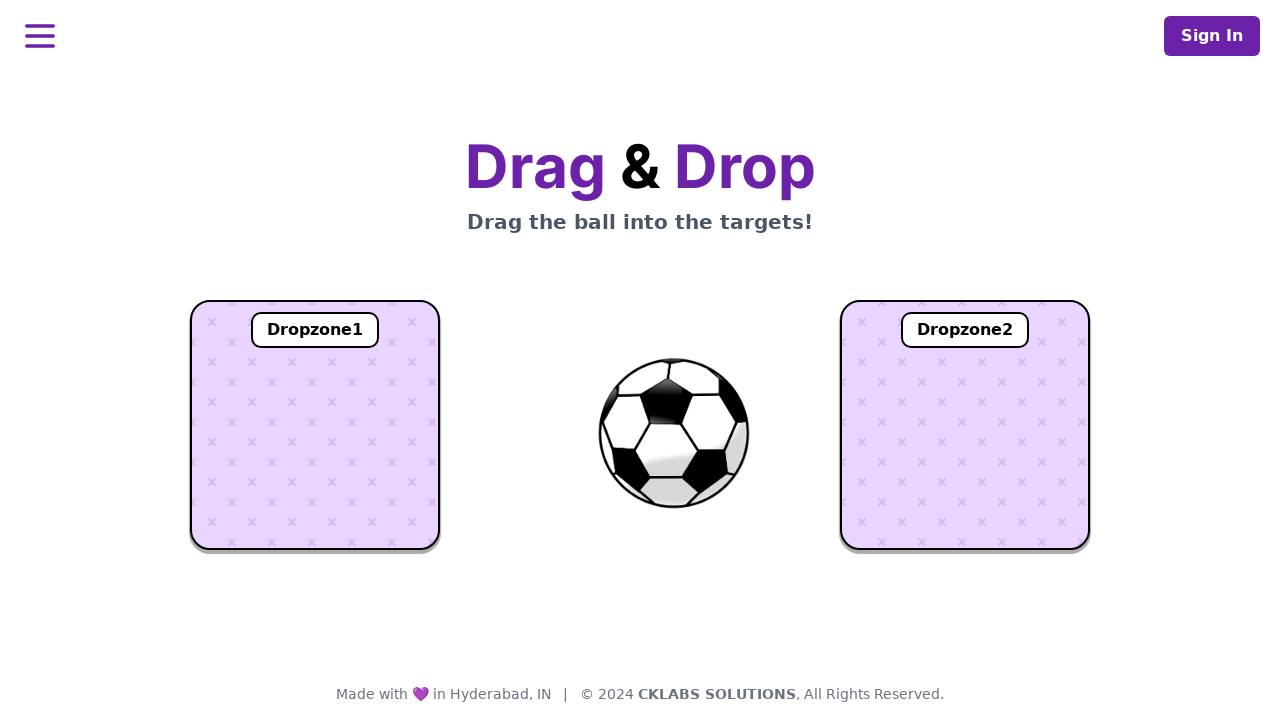

Waited for football element (#ball) to be available
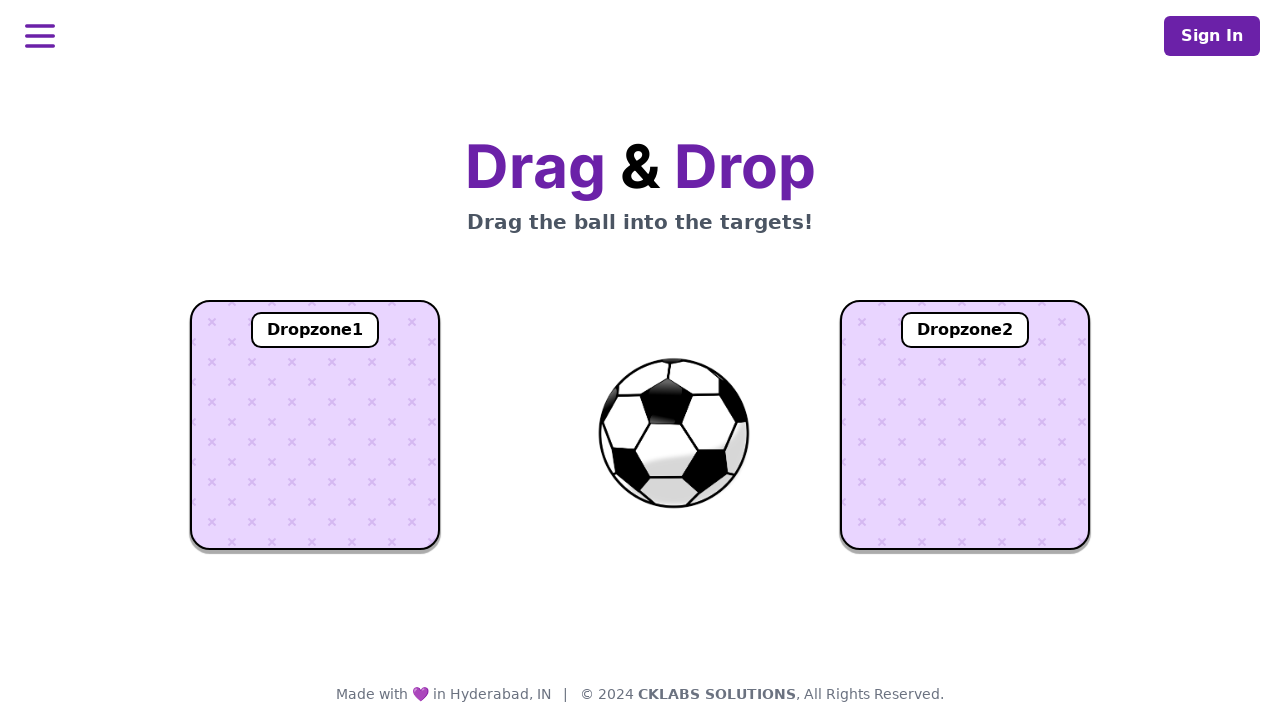

Waited for dropzone1 element to be available
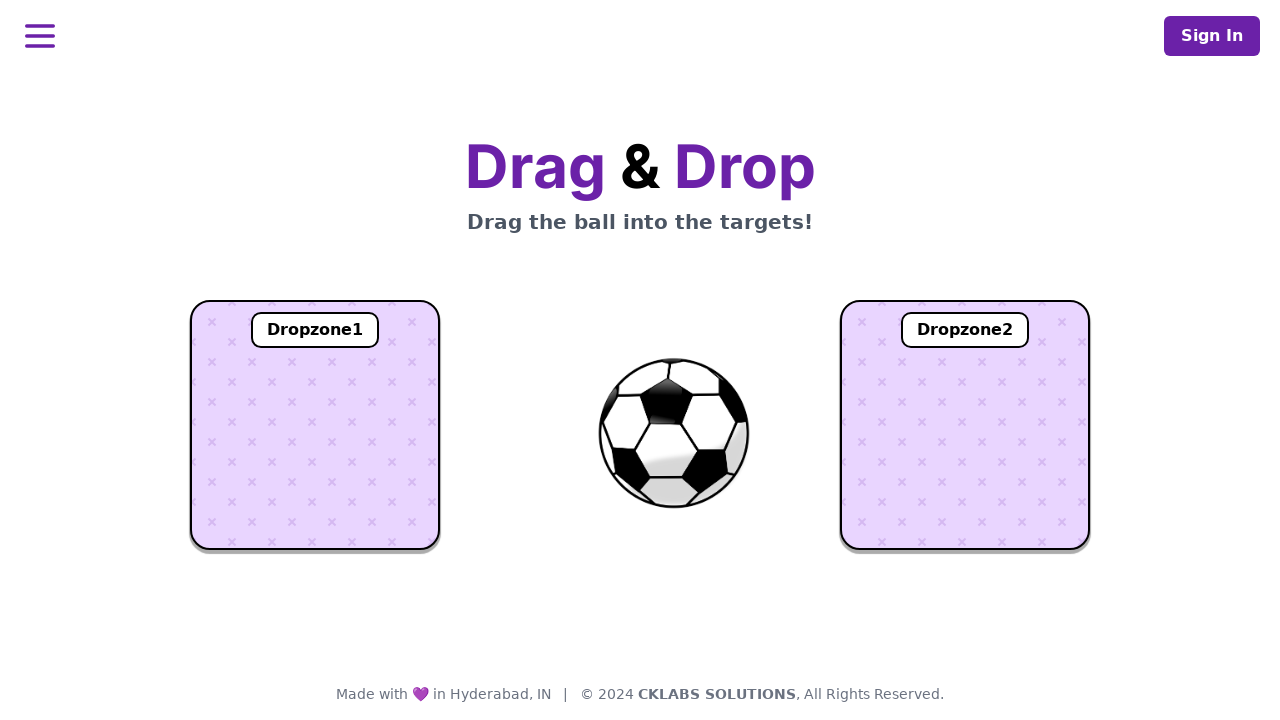

Waited for dropzone2 element to be available
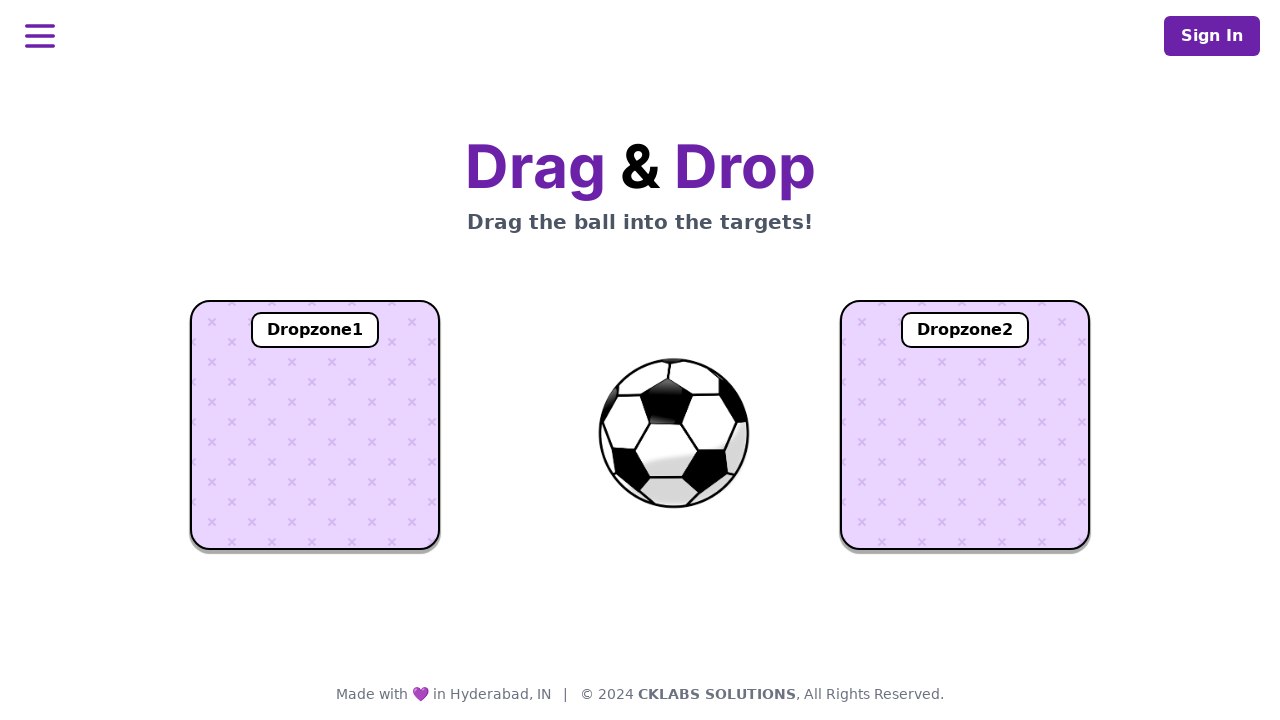

Located football element
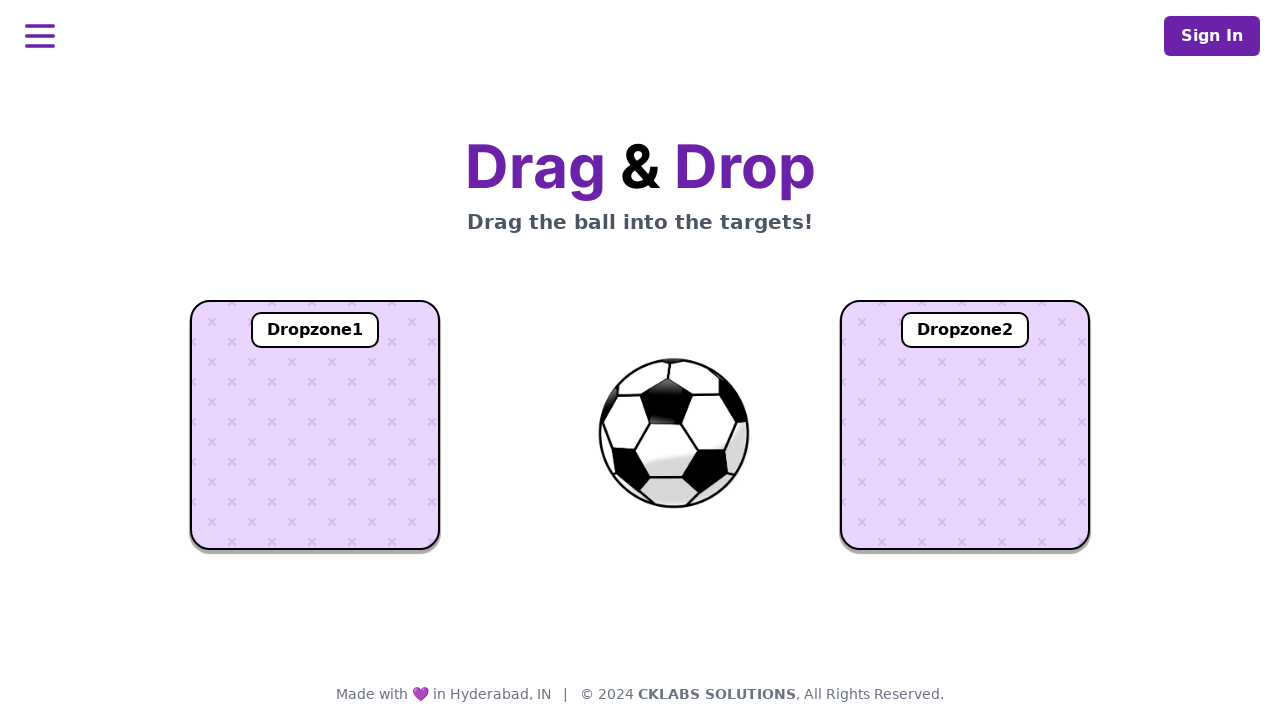

Located dropzone1 element
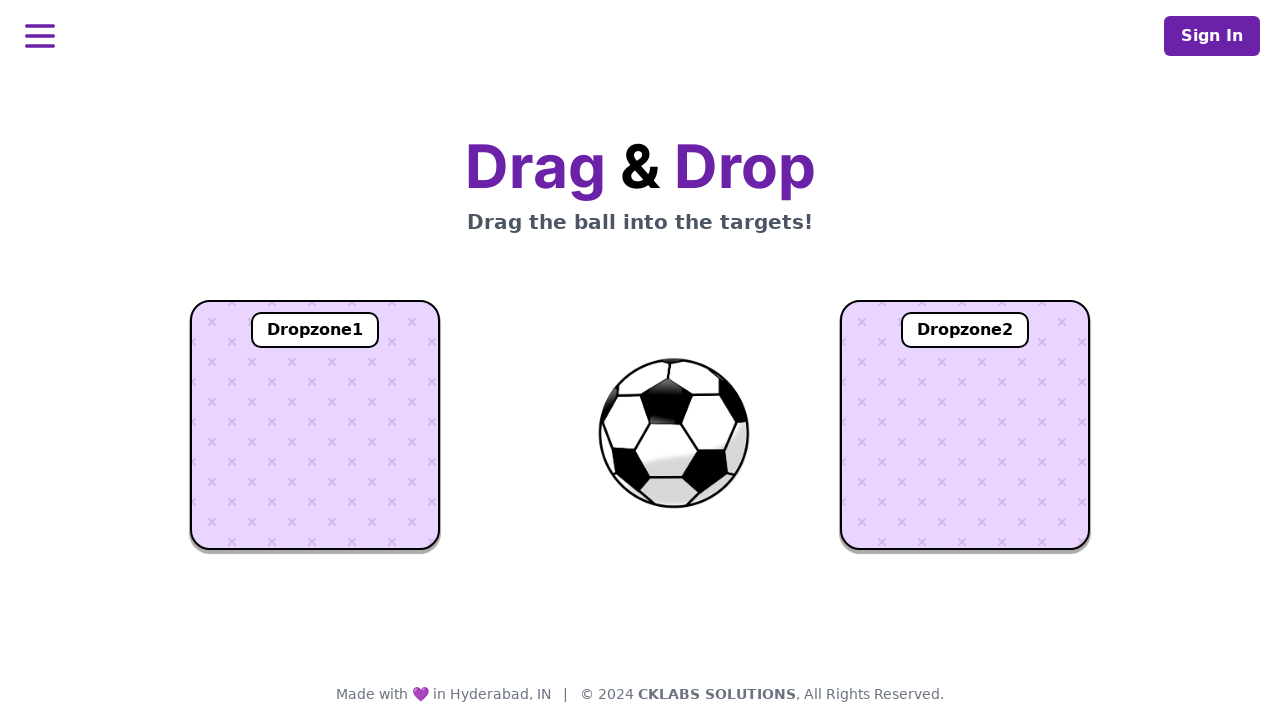

Located dropzone2 element
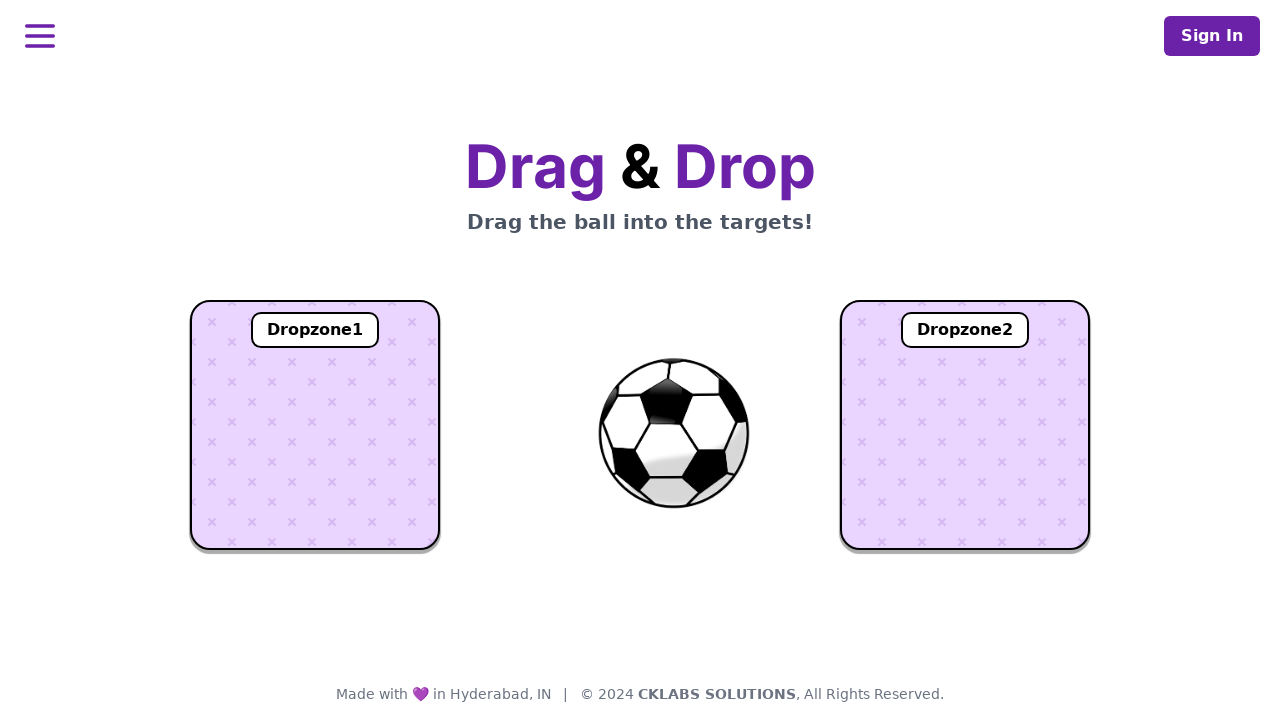

Dragged football element to dropzone1 at (315, 425)
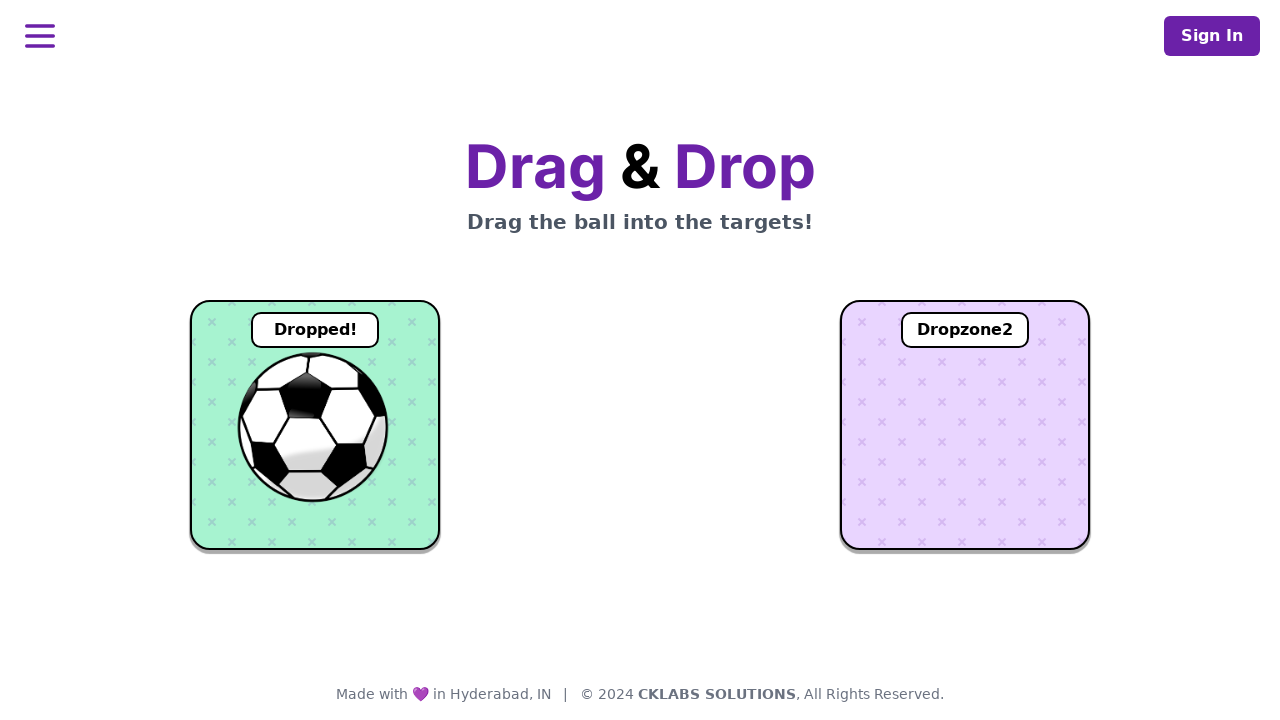

Verified 'Dropped!' text appeared in dropzone1
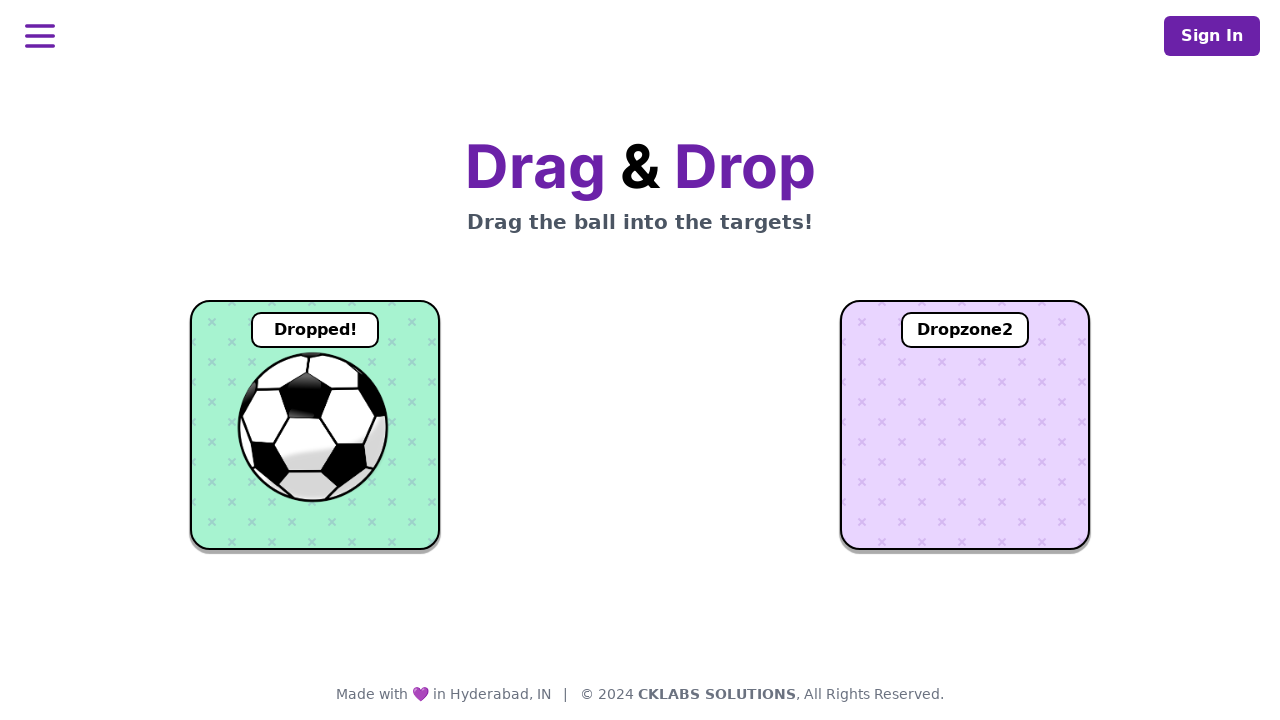

Dragged football element to dropzone2 at (965, 425)
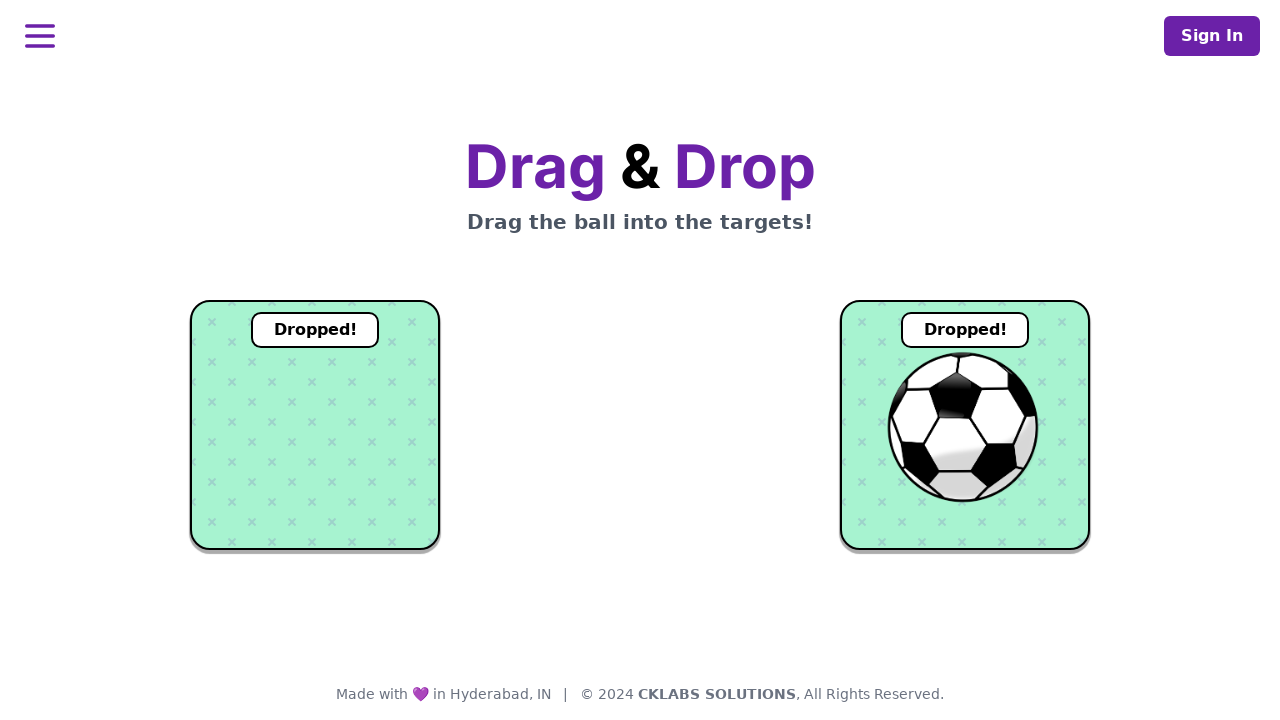

Verified 'Dropped!' text appeared in dropzone2
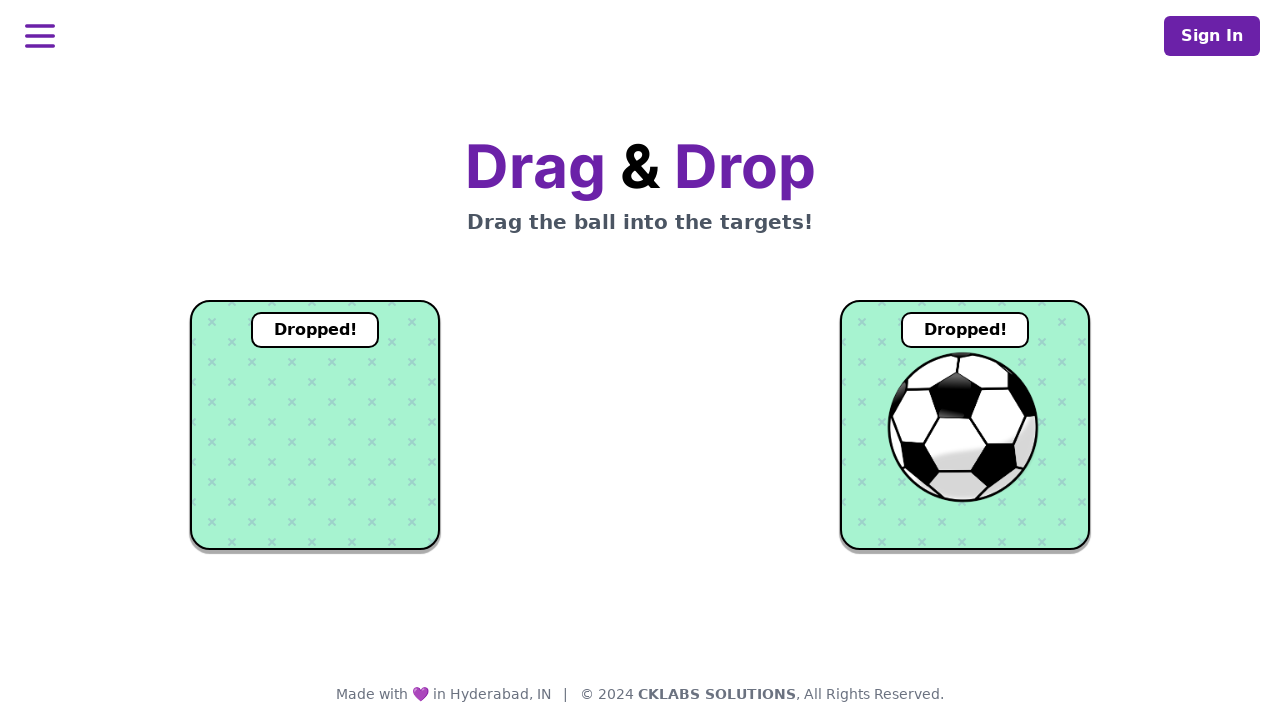

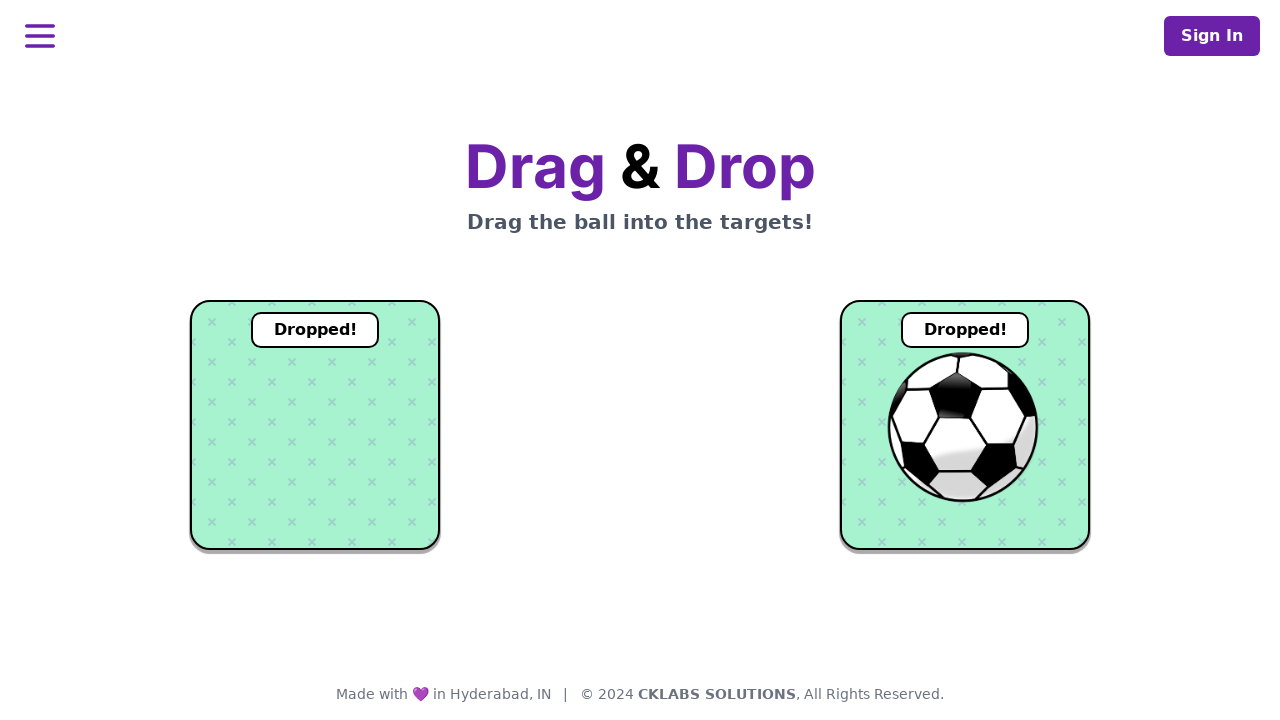